Tests registration form validation when password confirmation doesn't match the password field

Starting URL: https://alada.vn/tai-khoan/dang-ky.html

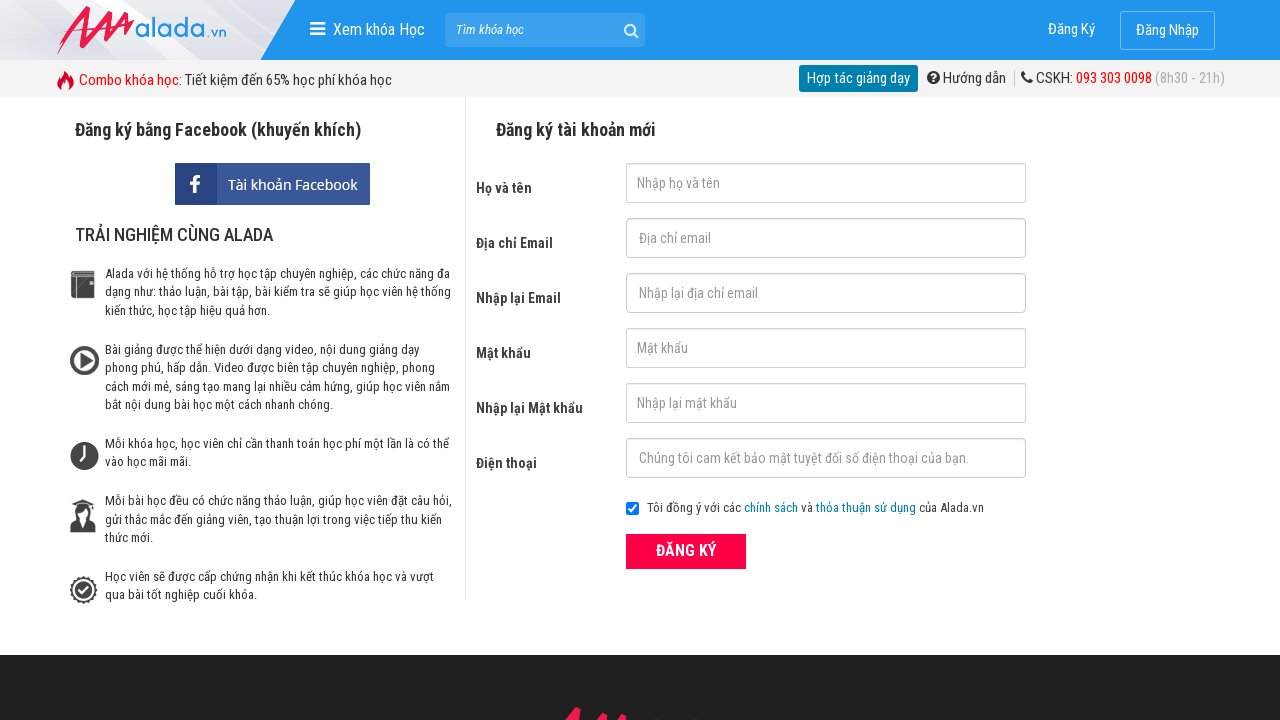

Filled first name field with 'Hong Nhung' on #txtFirstname
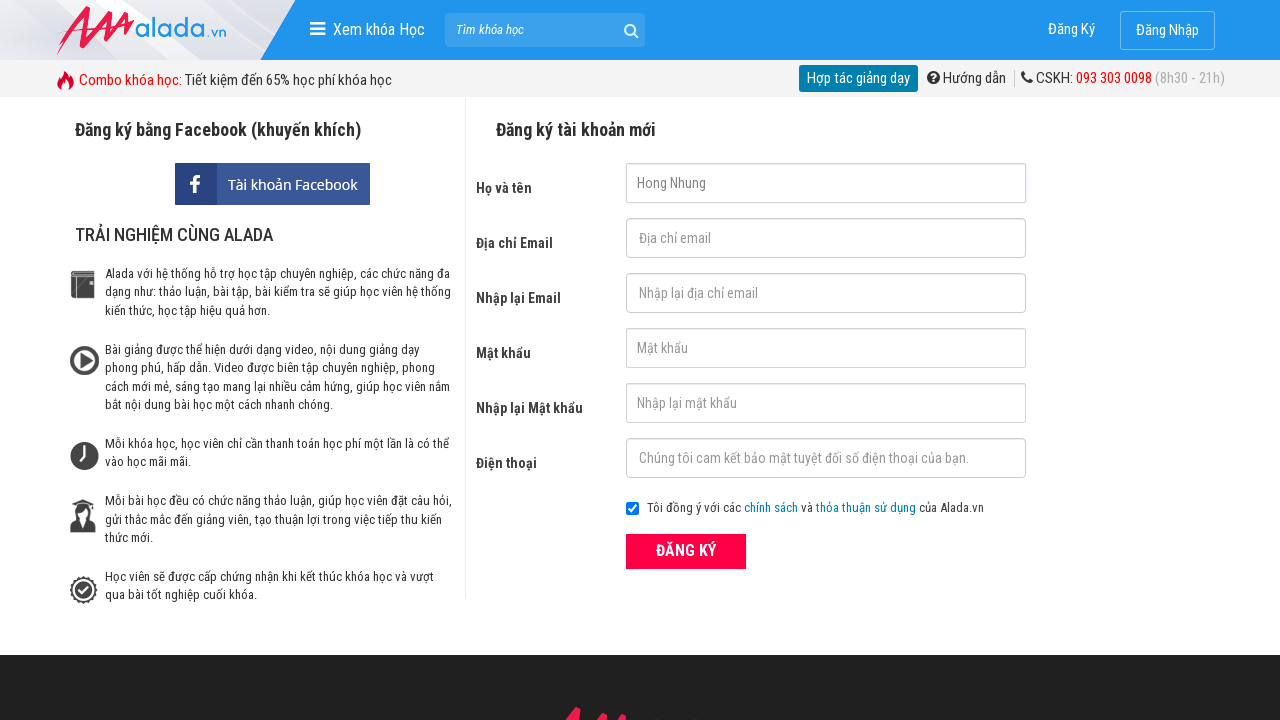

Filled email field with 'nguyennhung@gmail.com' on #txtEmail
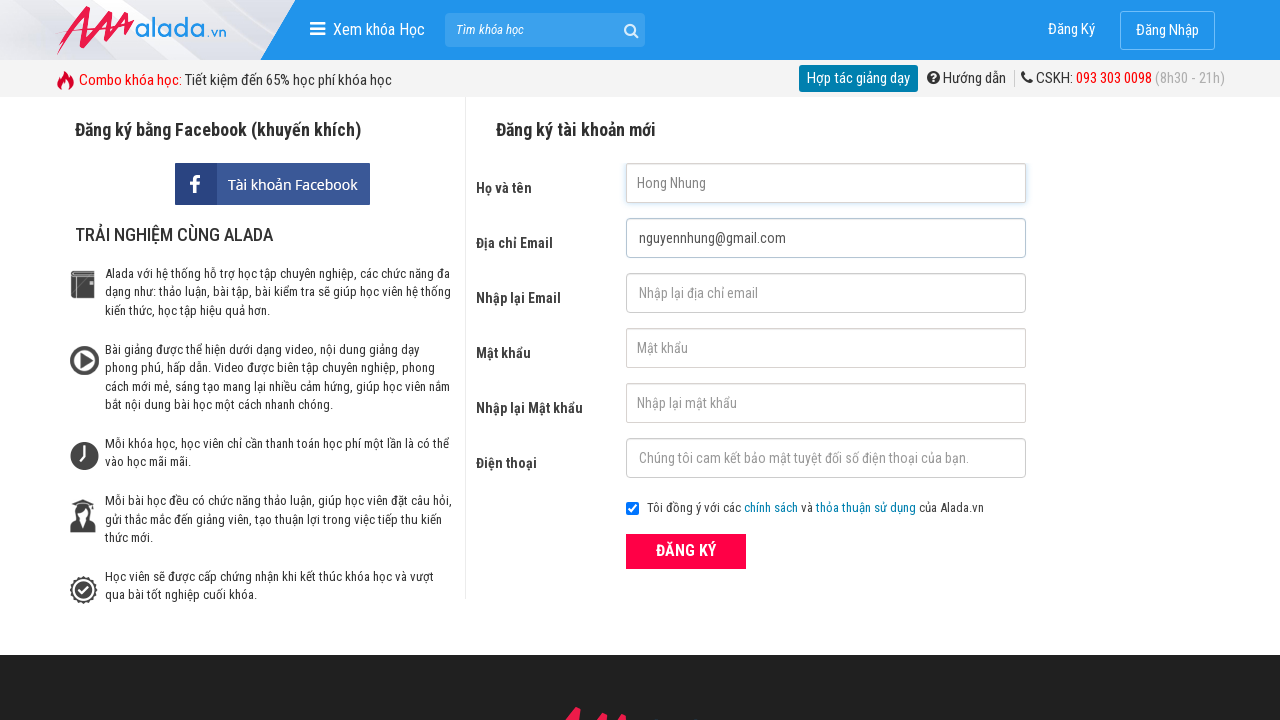

Filled confirm email field with 'nguyennhung@gmail.com' on #txtCEmail
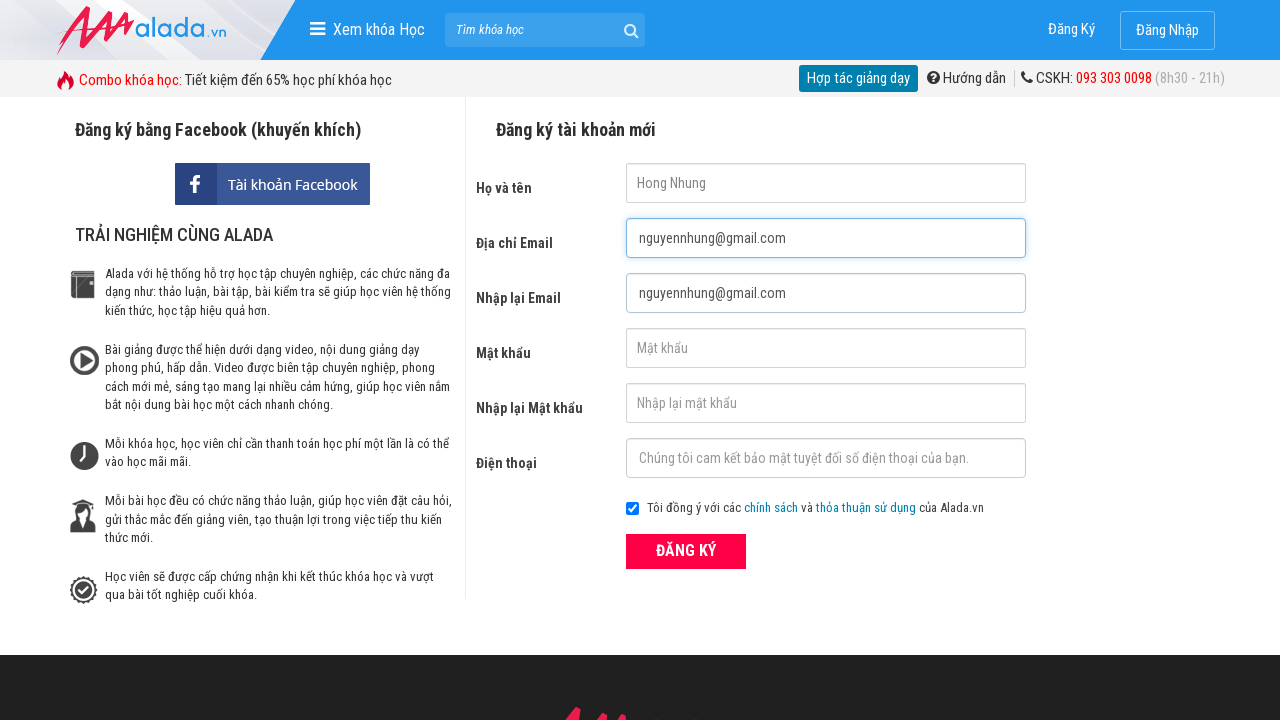

Filled password field with 'Hoa12345' on #txtPassword
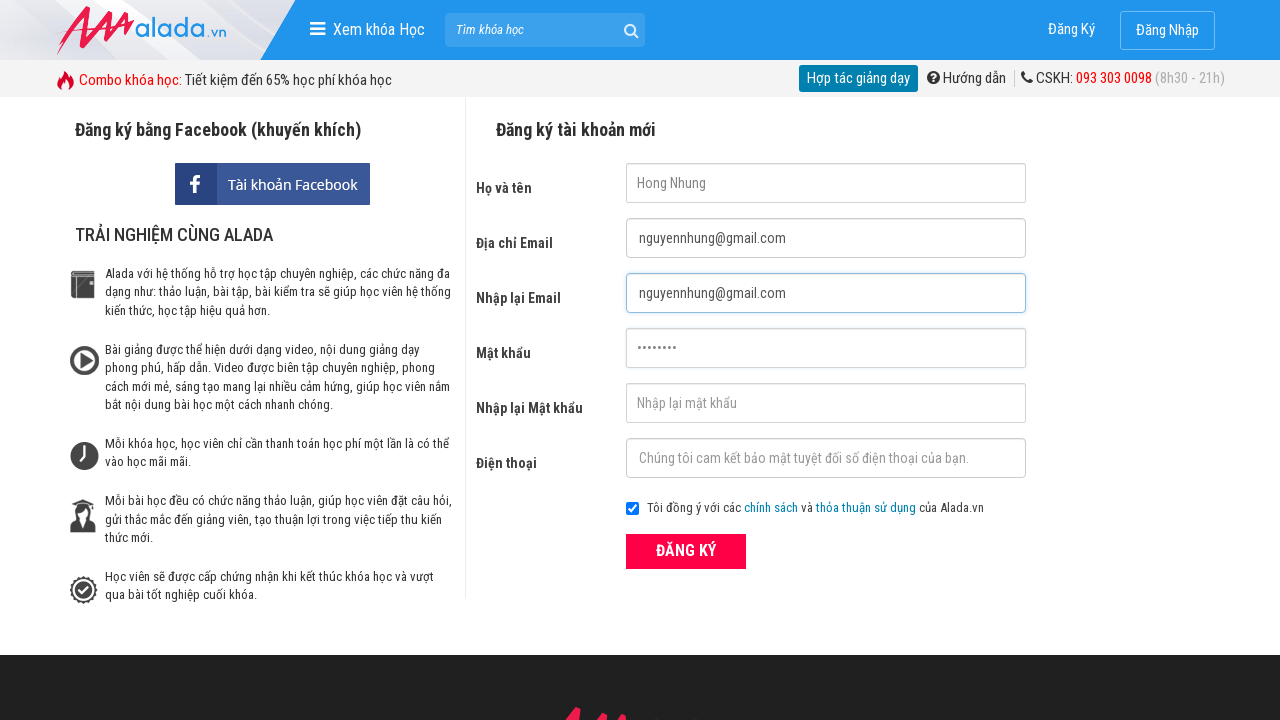

Filled confirm password field with mismatched password 'Hoa123' on #txtCPassword
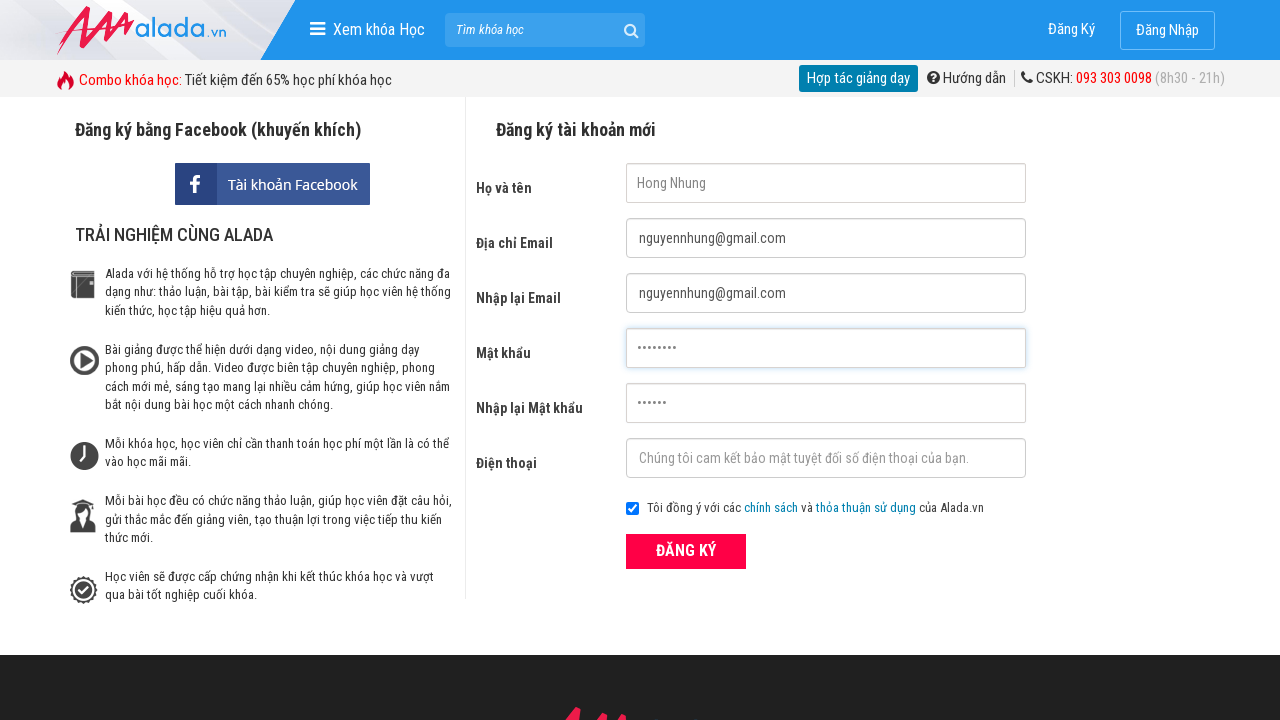

Filled phone number field with '0123456789' on #txtPhone
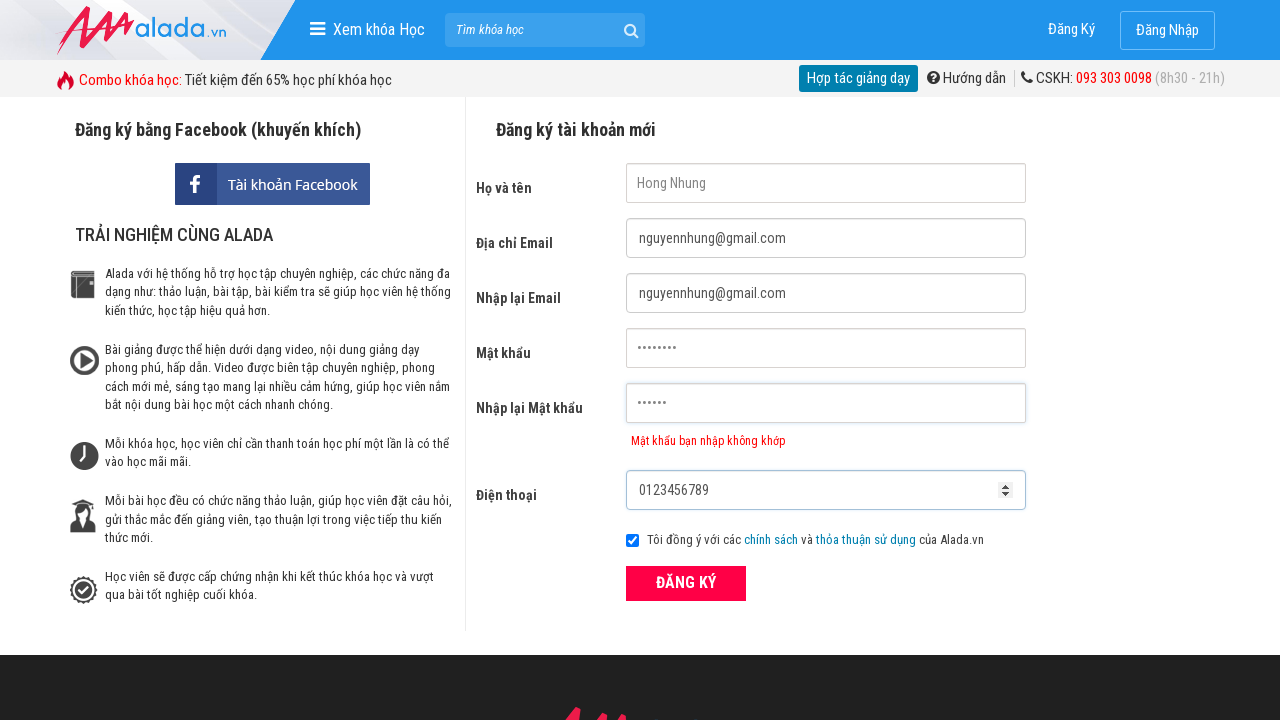

Clicked submit button to register at (686, 583) on button[type='submit']
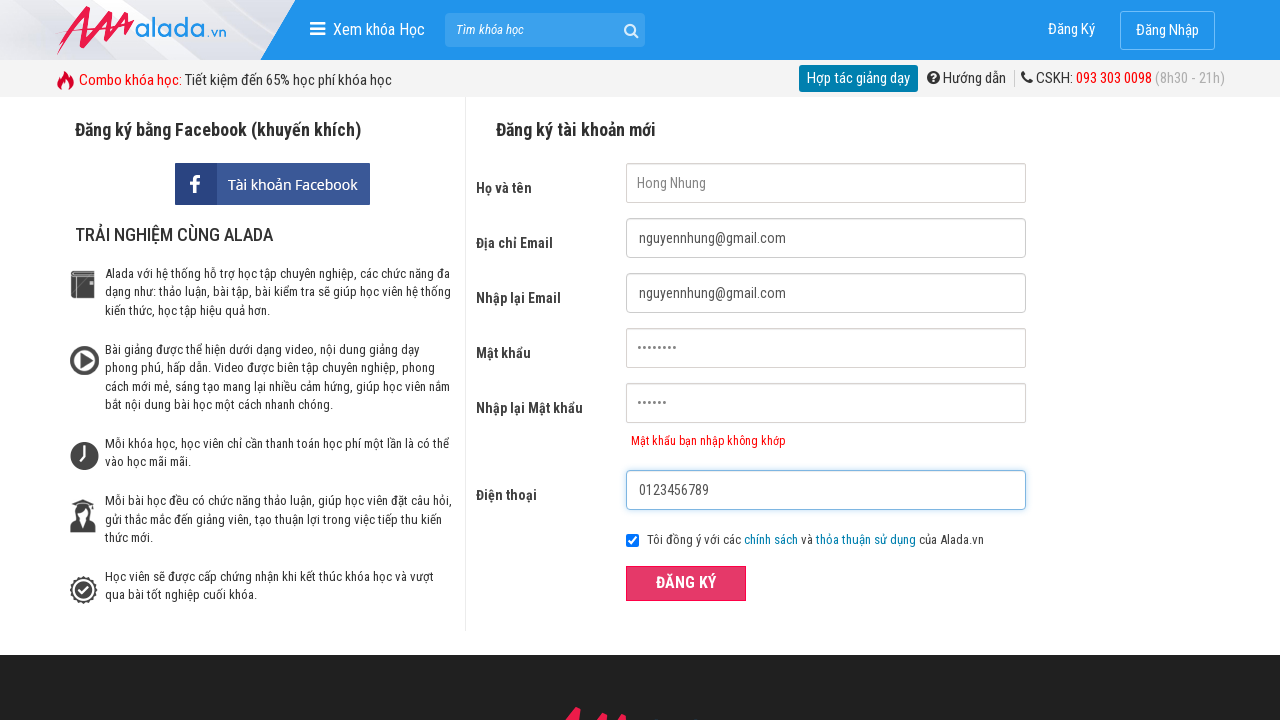

Password mismatch error message appeared
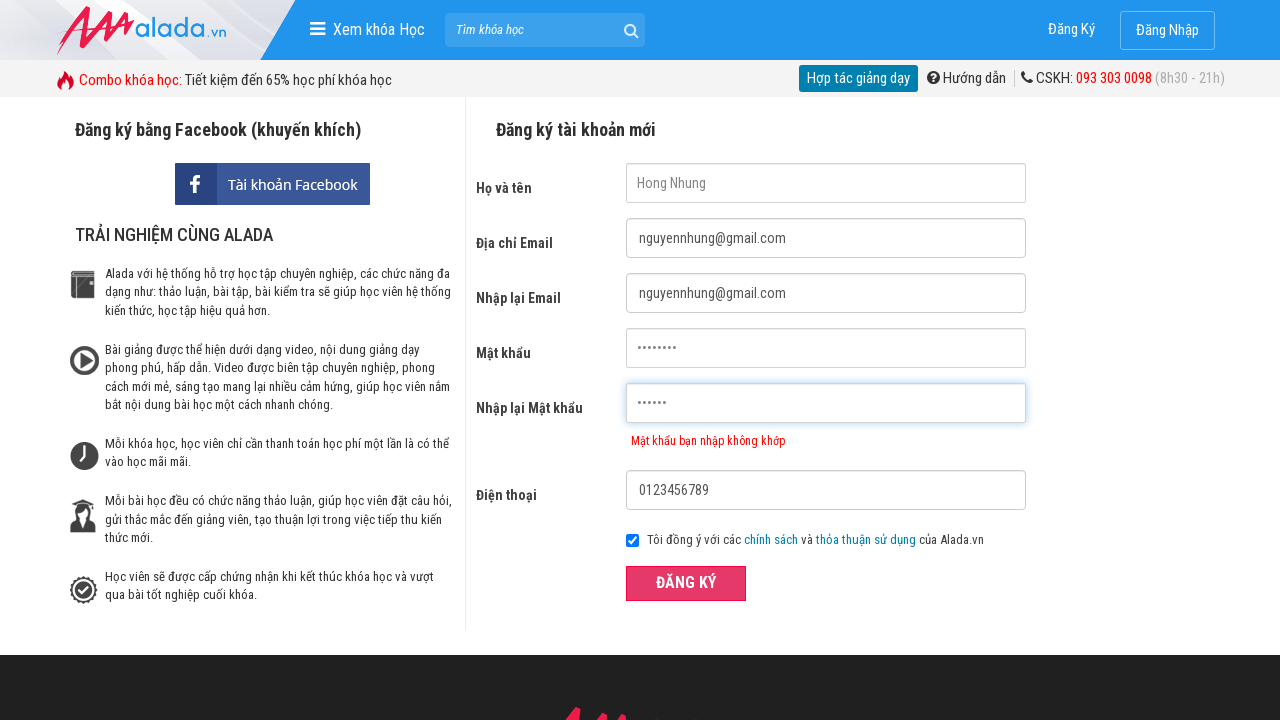

Verified error message 'Mật khẩu bạn nhập không khớp' is displayed
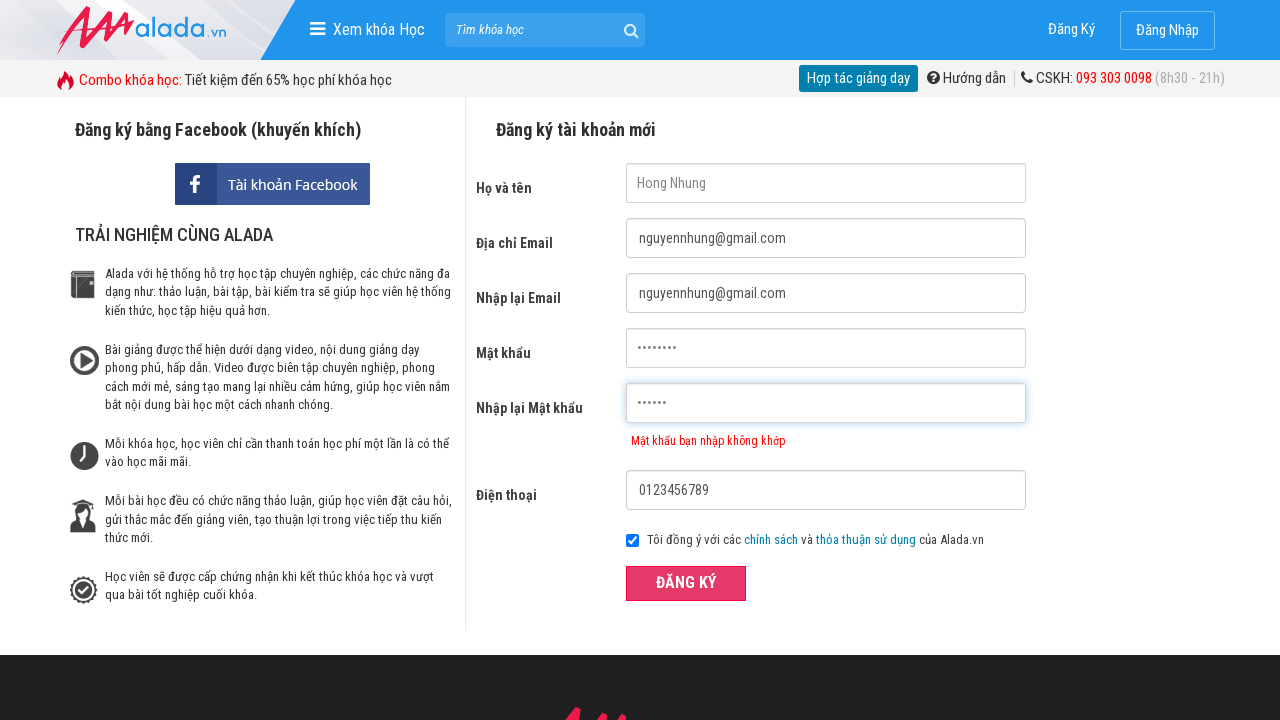

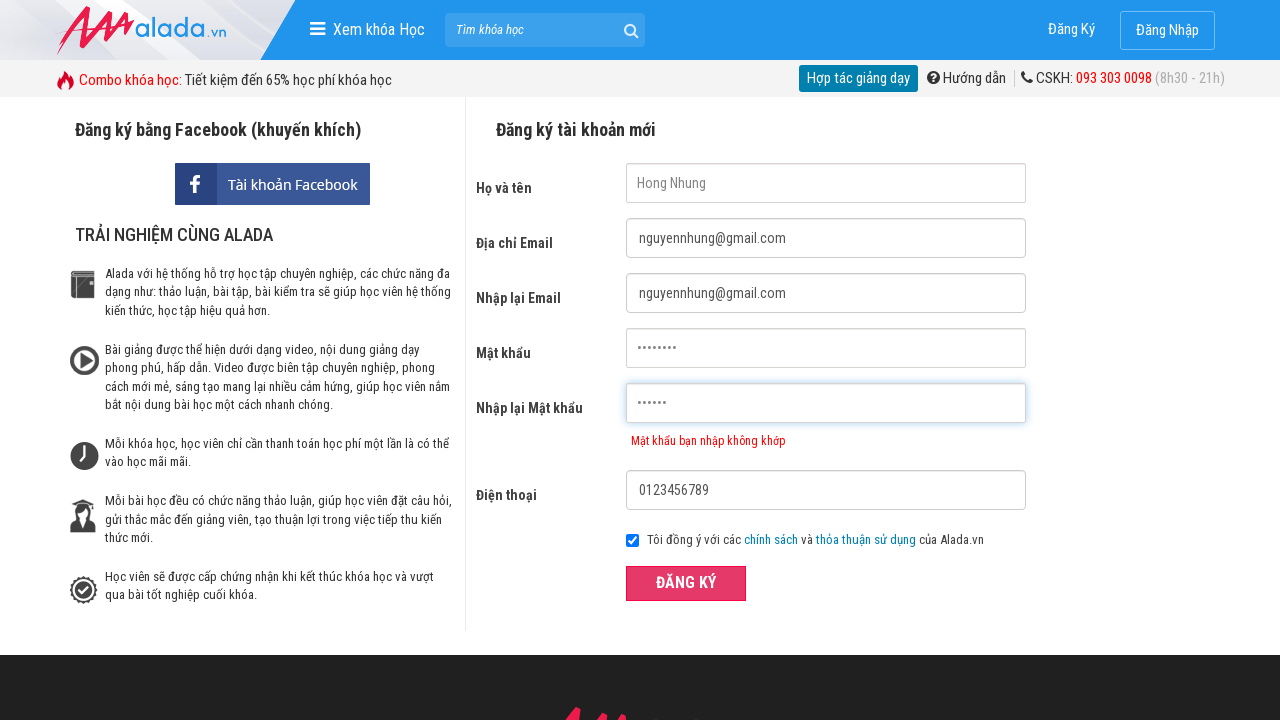